Tests checkbox functionality by selecting Option 2 and Option 3, then verifying the selection results are displayed correctly

Starting URL: https://kristinek.github.io/site/examples/act

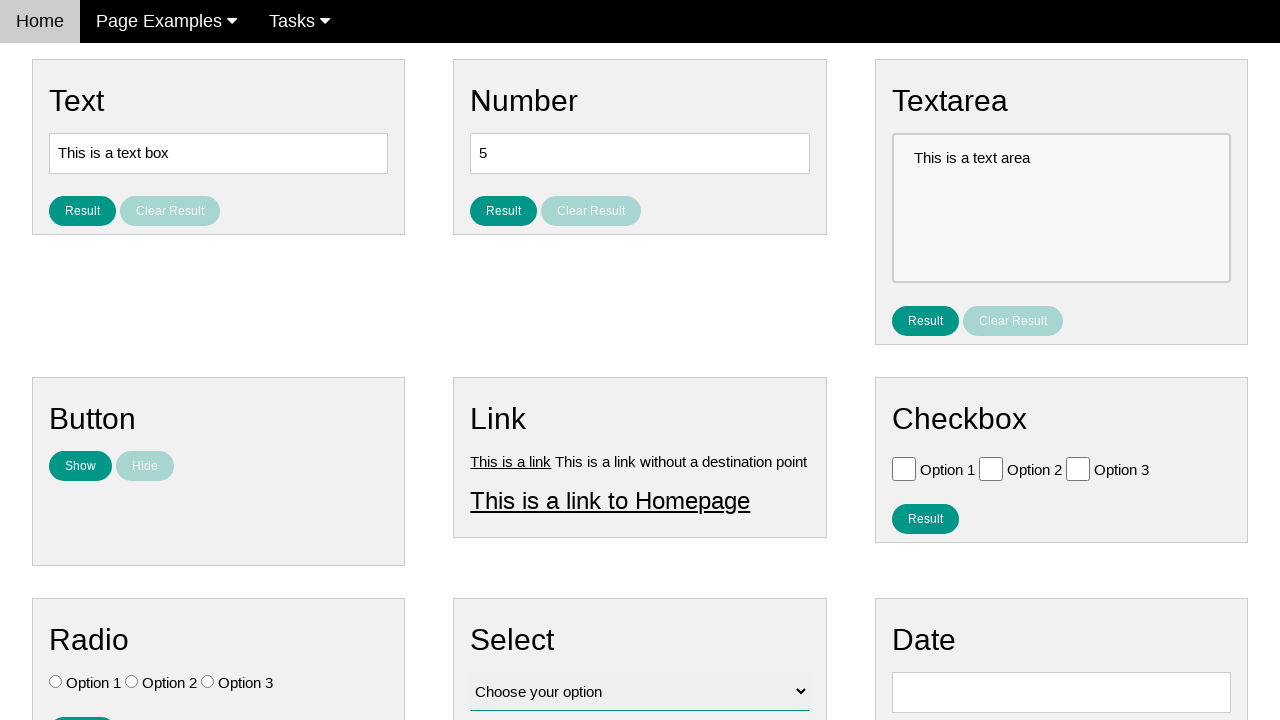

Located all checkboxes on the page
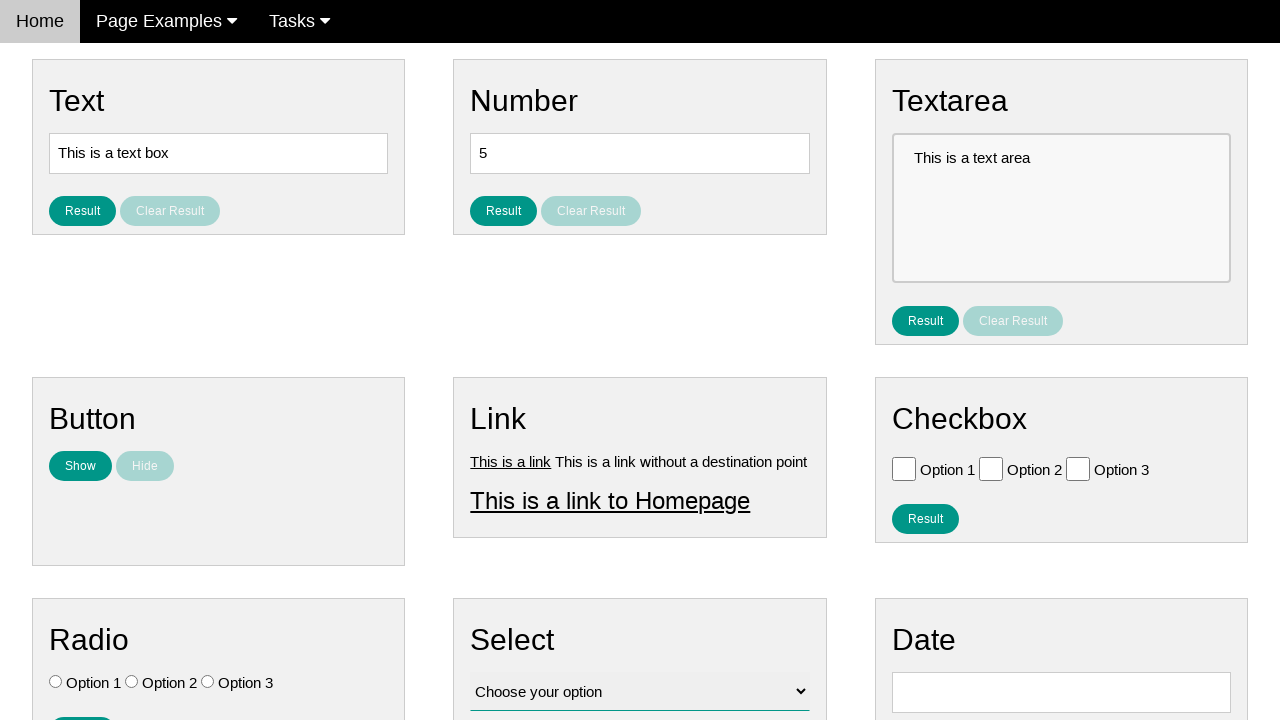

Verified no checkboxes are initially selected
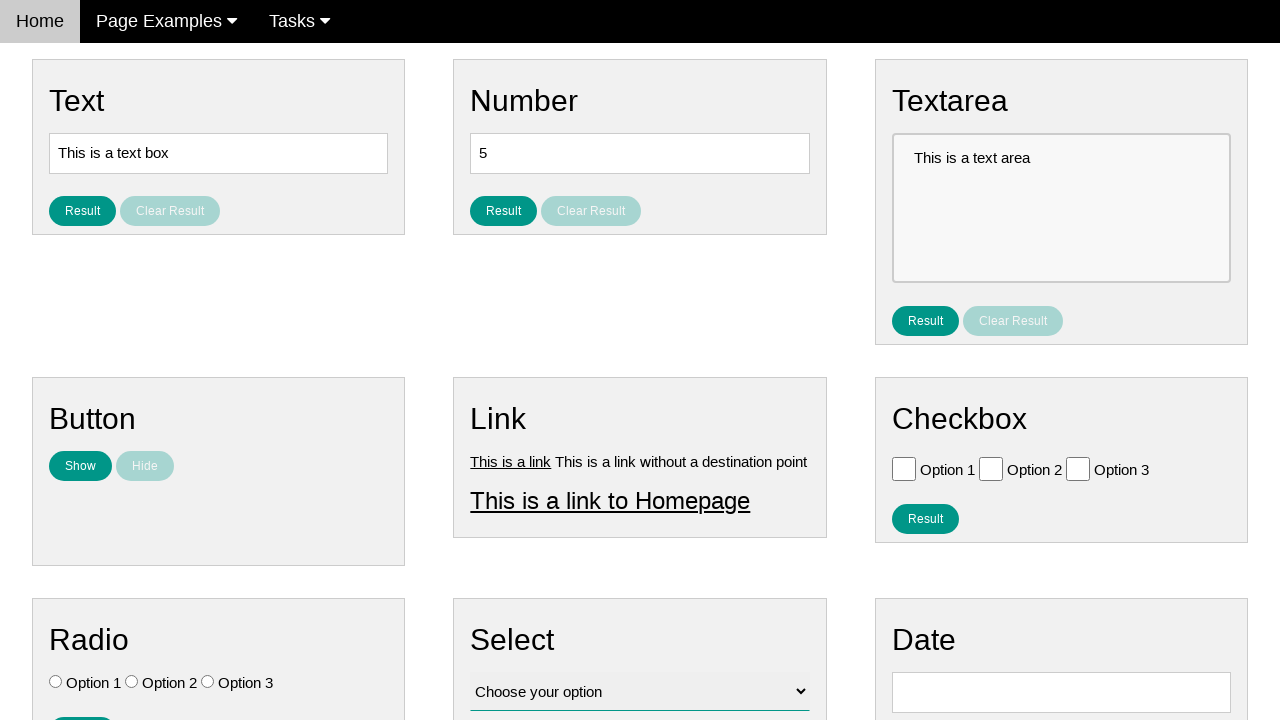

Clicked Option 2 checkbox at (991, 468) on .w3-check[id='vfb-6-1']
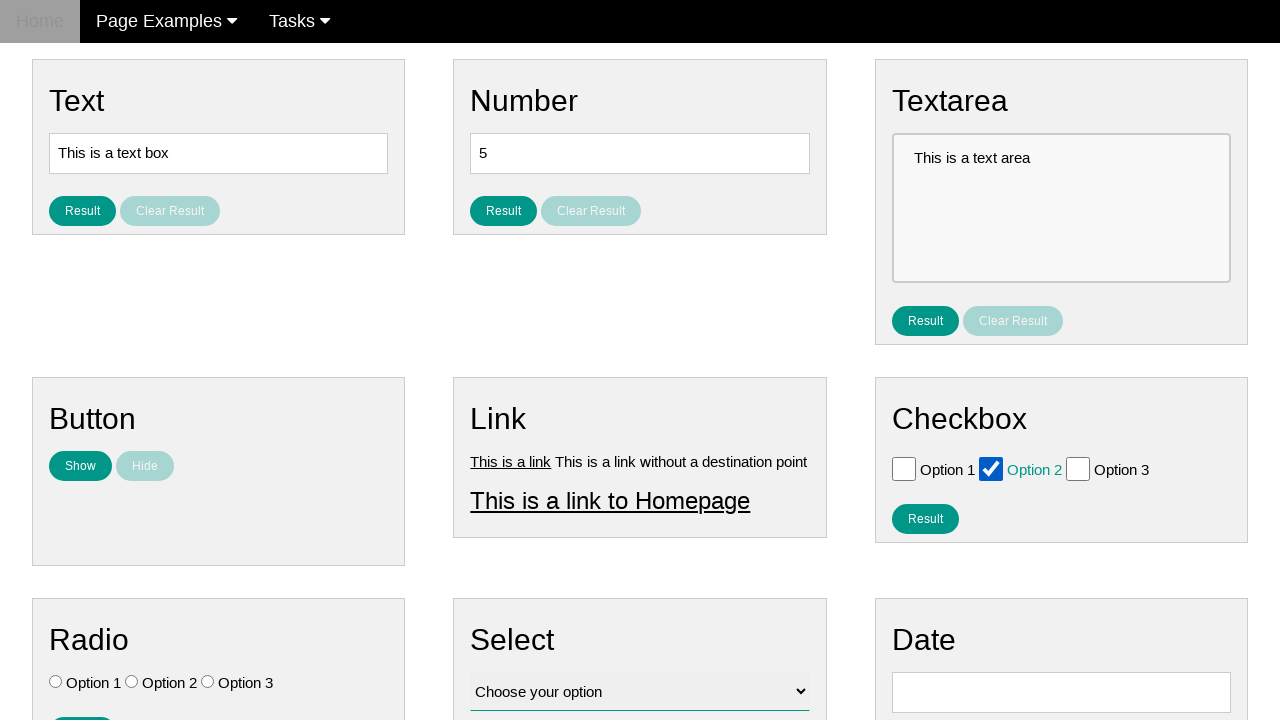

Verified Option 1 is not checked
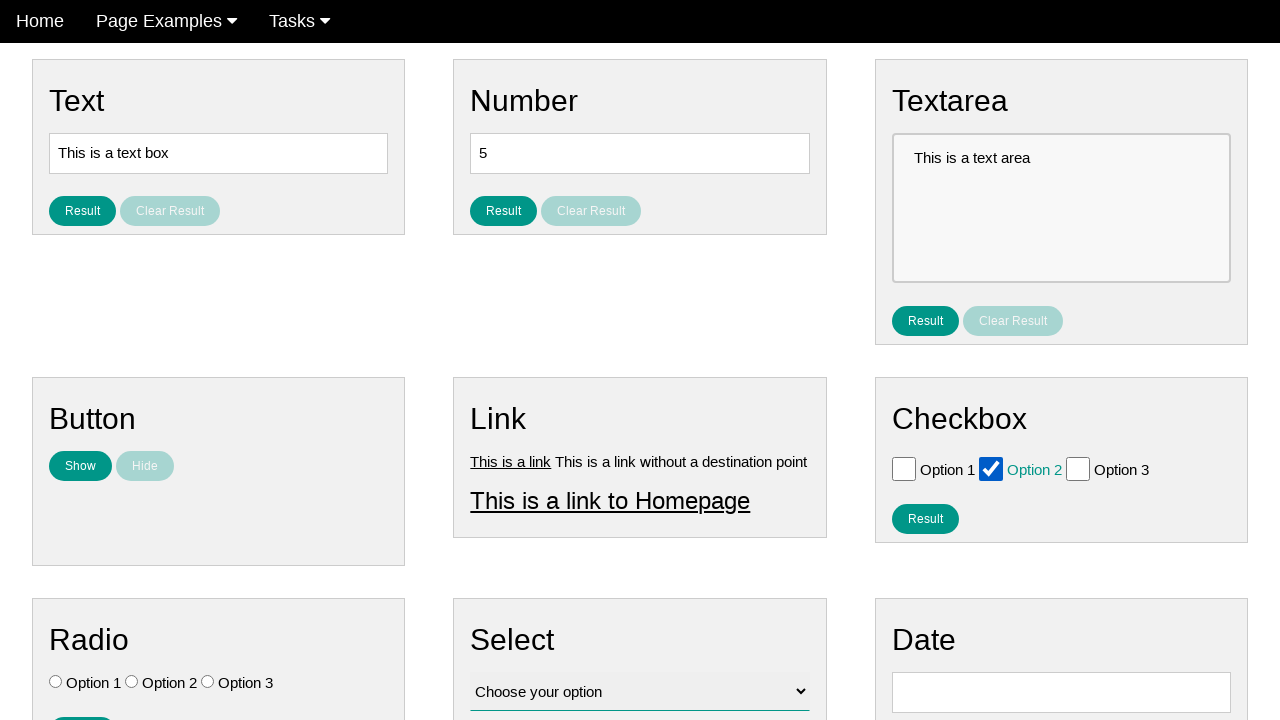

Verified Option 2 is checked
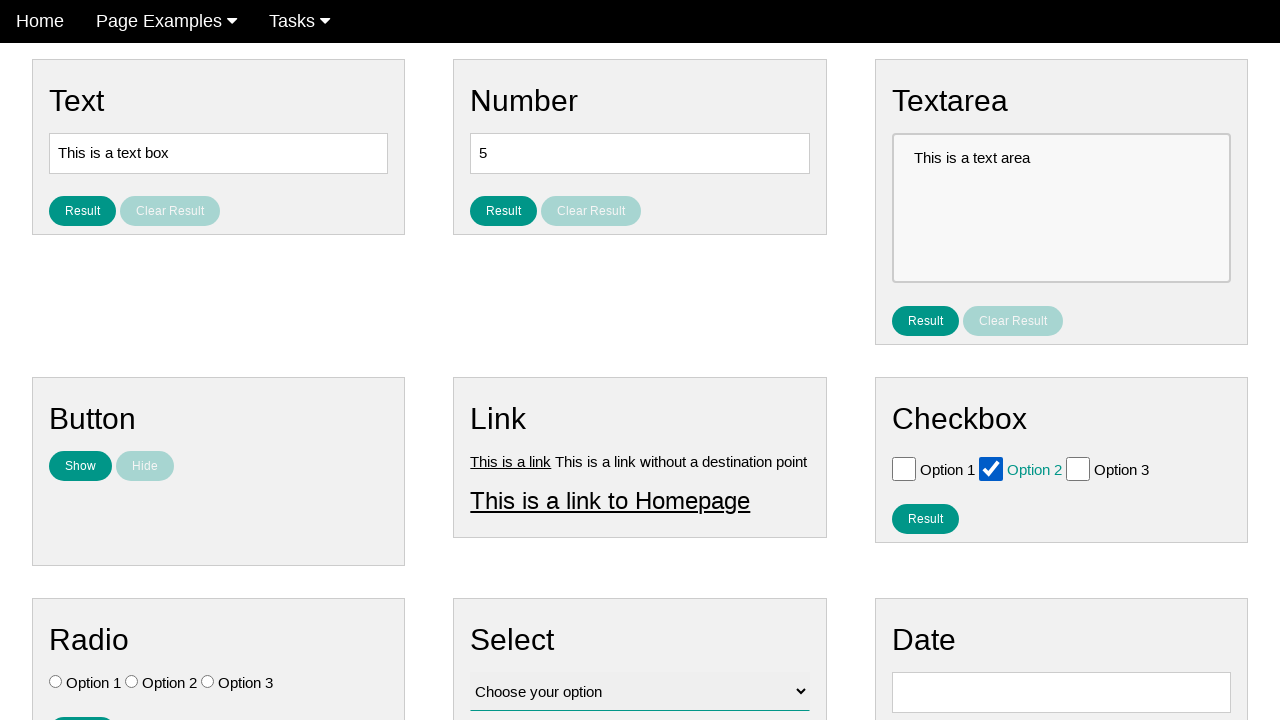

Verified Option 3 is not checked
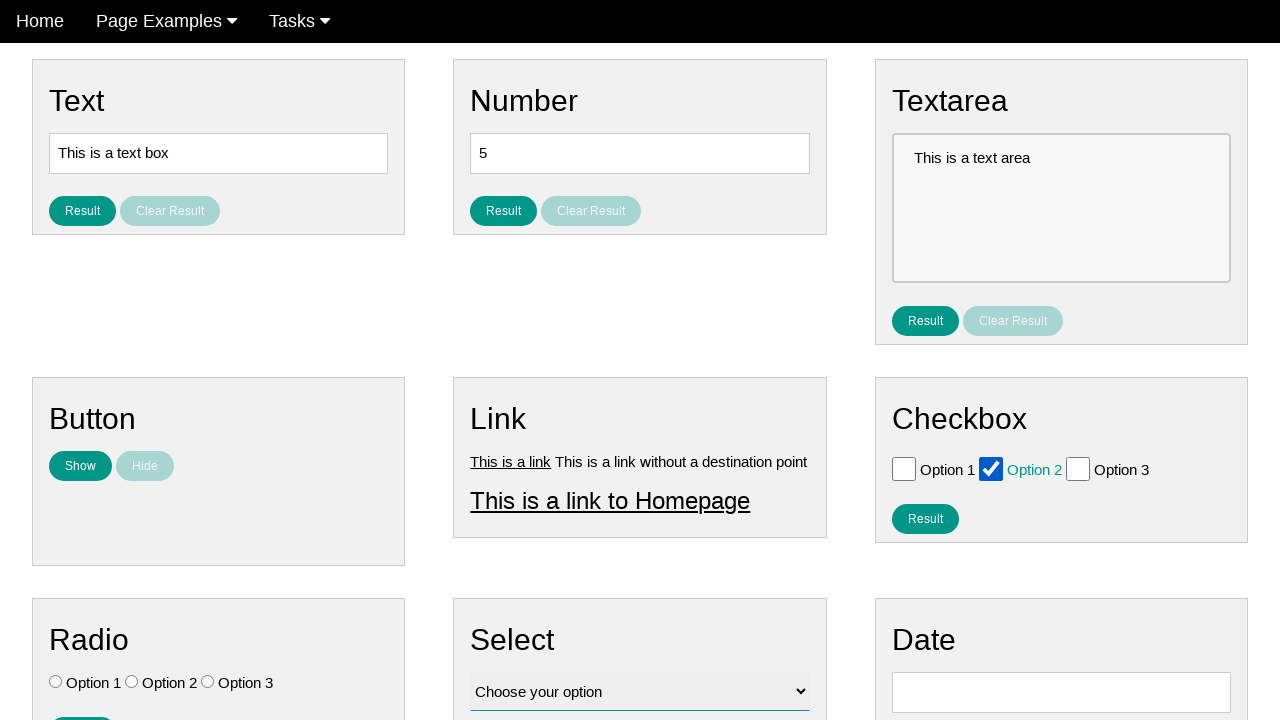

Clicked Option 3 checkbox at (1078, 468) on .w3-check[id='vfb-6-2']
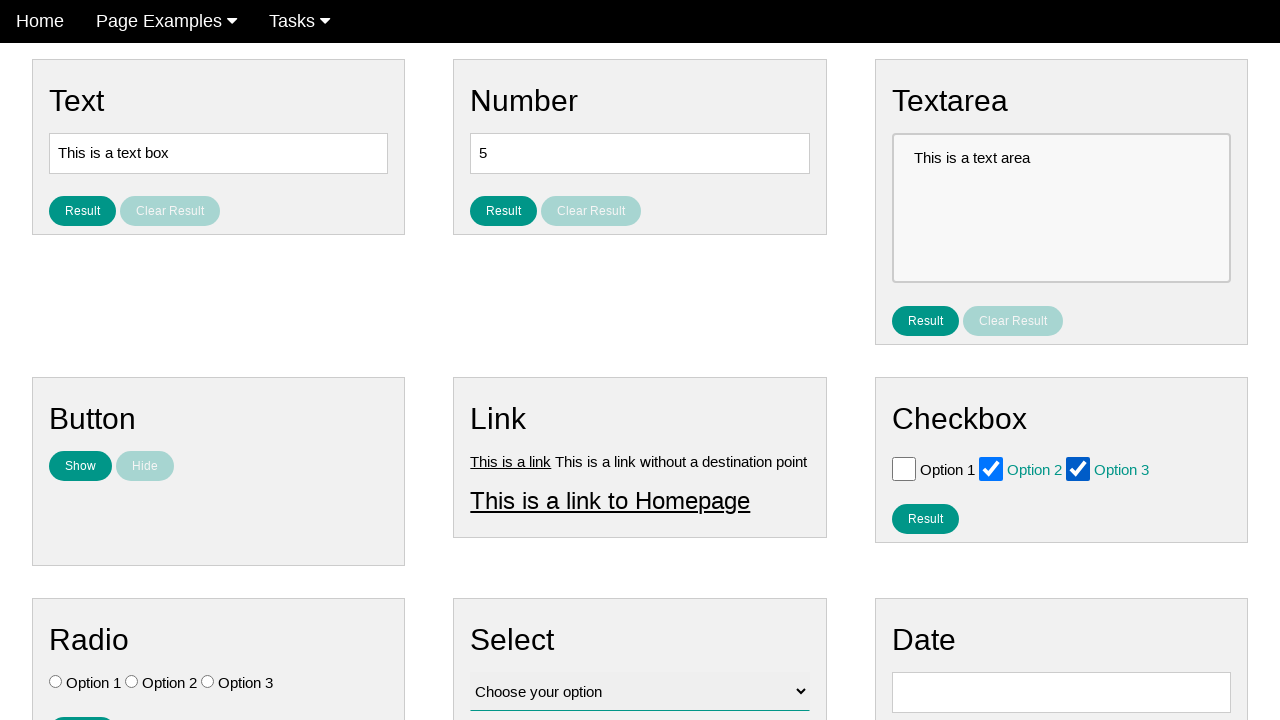

Clicked result button to display selection at (925, 518) on #result_button_checkbox
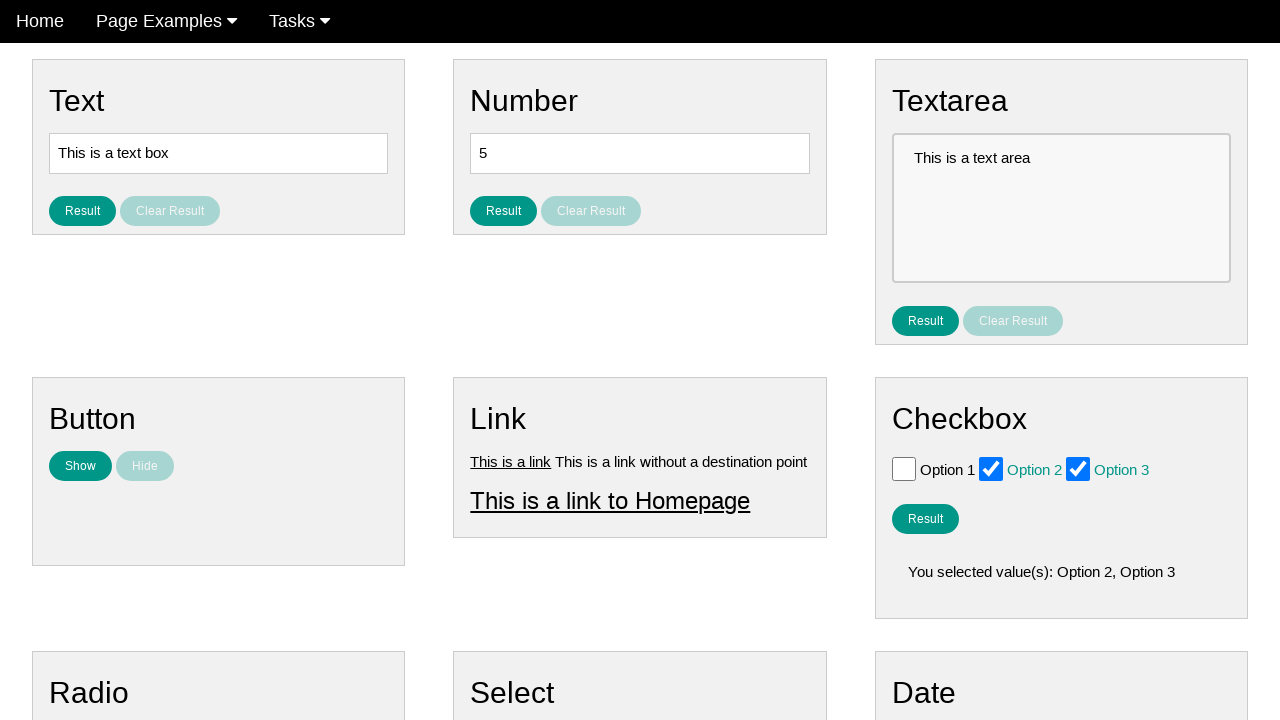

Verified result text shows 'You selected value(s): Option 2, Option 3'
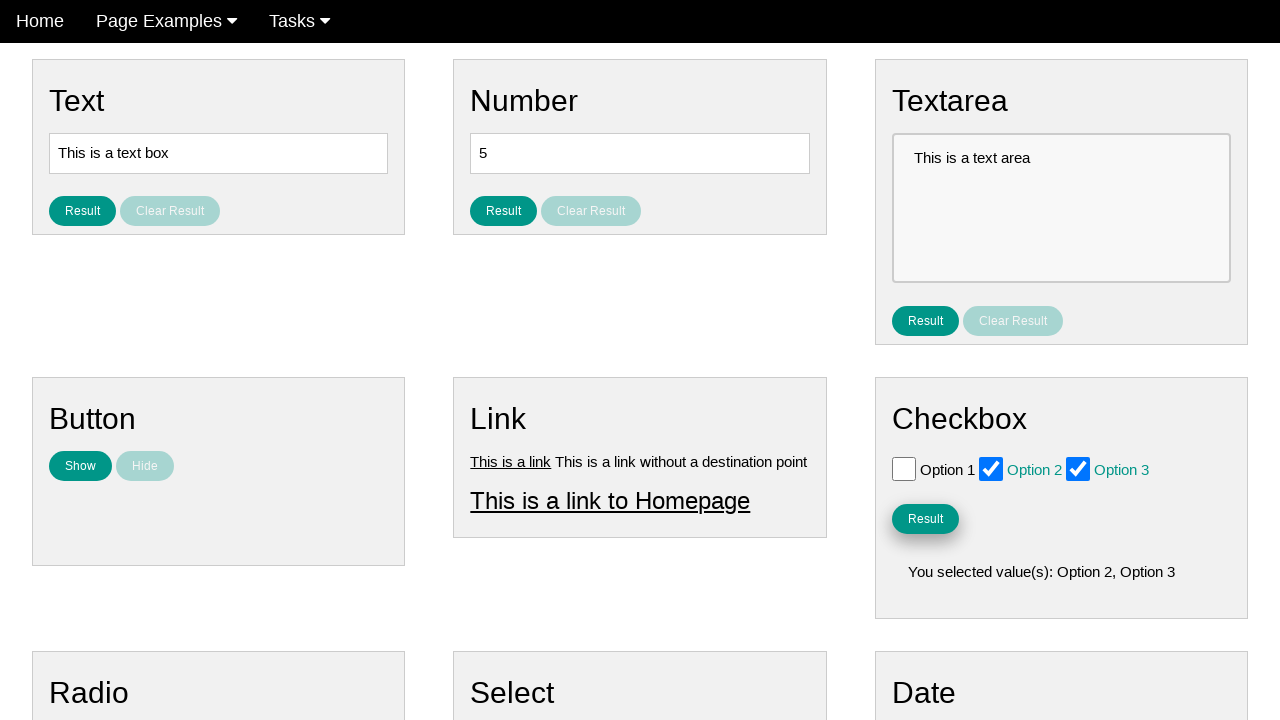

Verified result text is visible on page
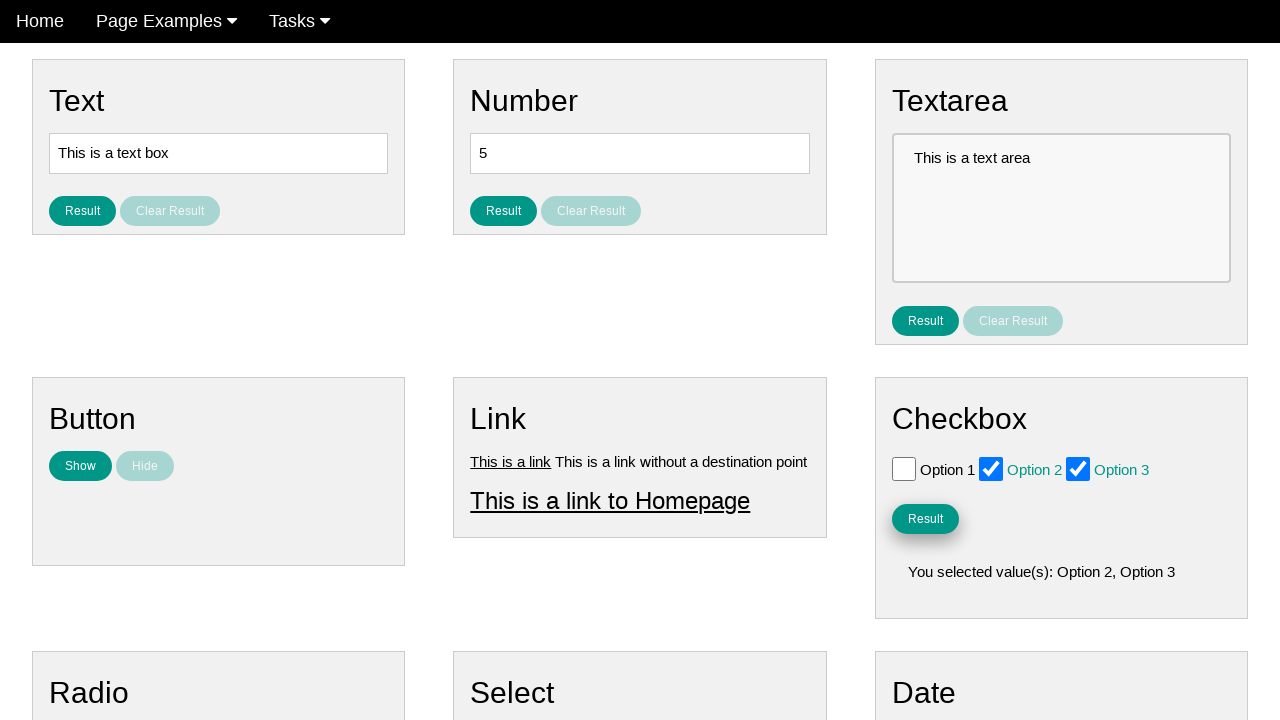

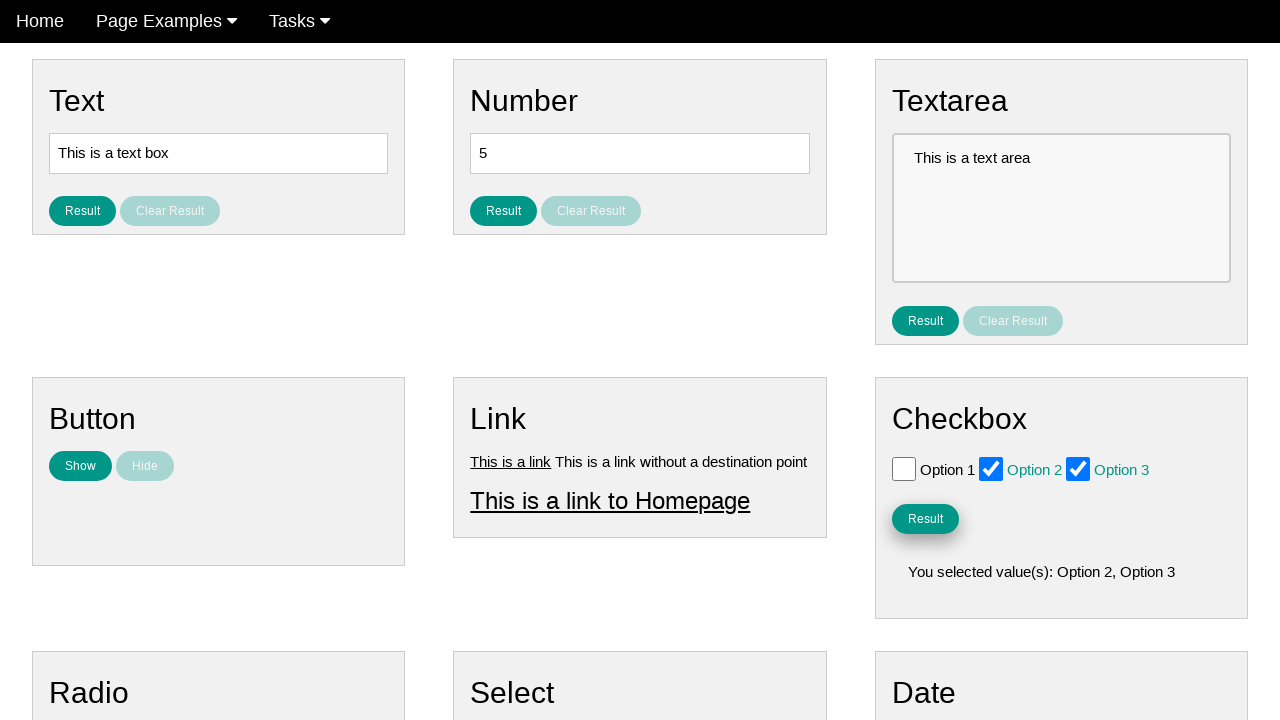